Tests dropdown selection and passenger count functionality on a flight booking page by selecting currency and incrementing adult passenger count

Starting URL: https://rahulshettyacademy.com/dropdownsPractise/

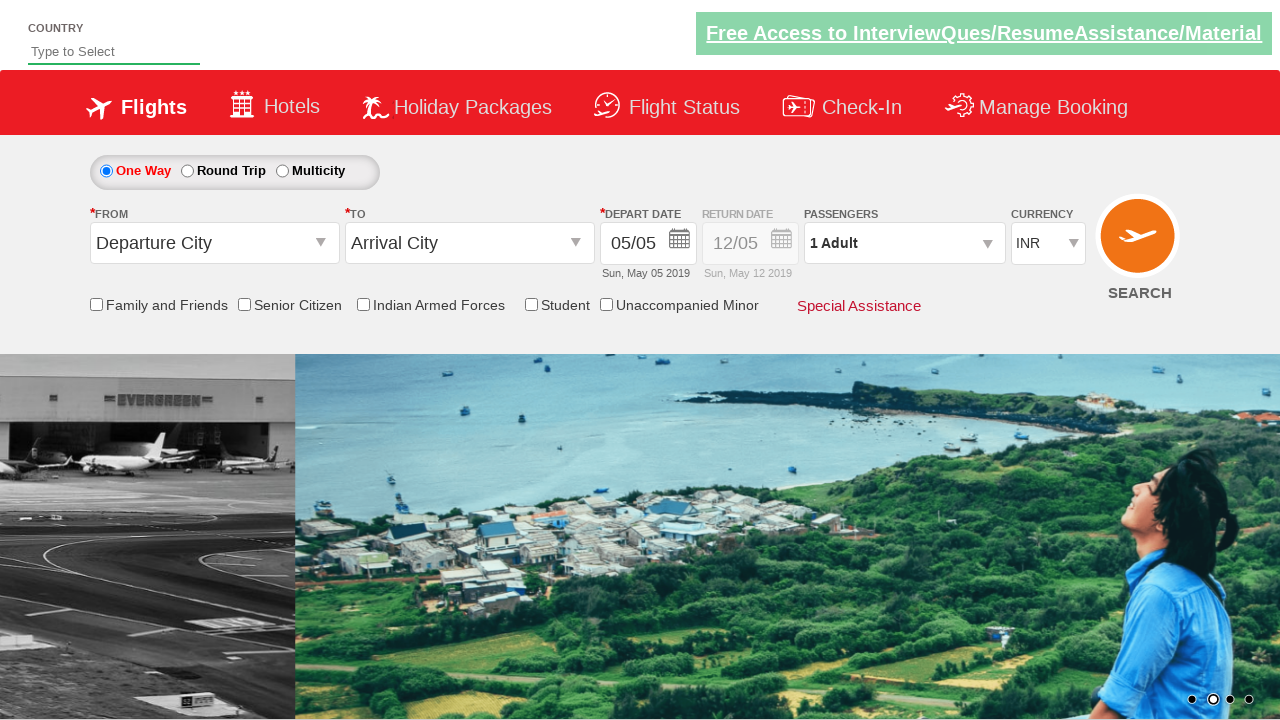

Selected USD currency from dropdown (index 3) on #ctl00_mainContent_DropDownListCurrency
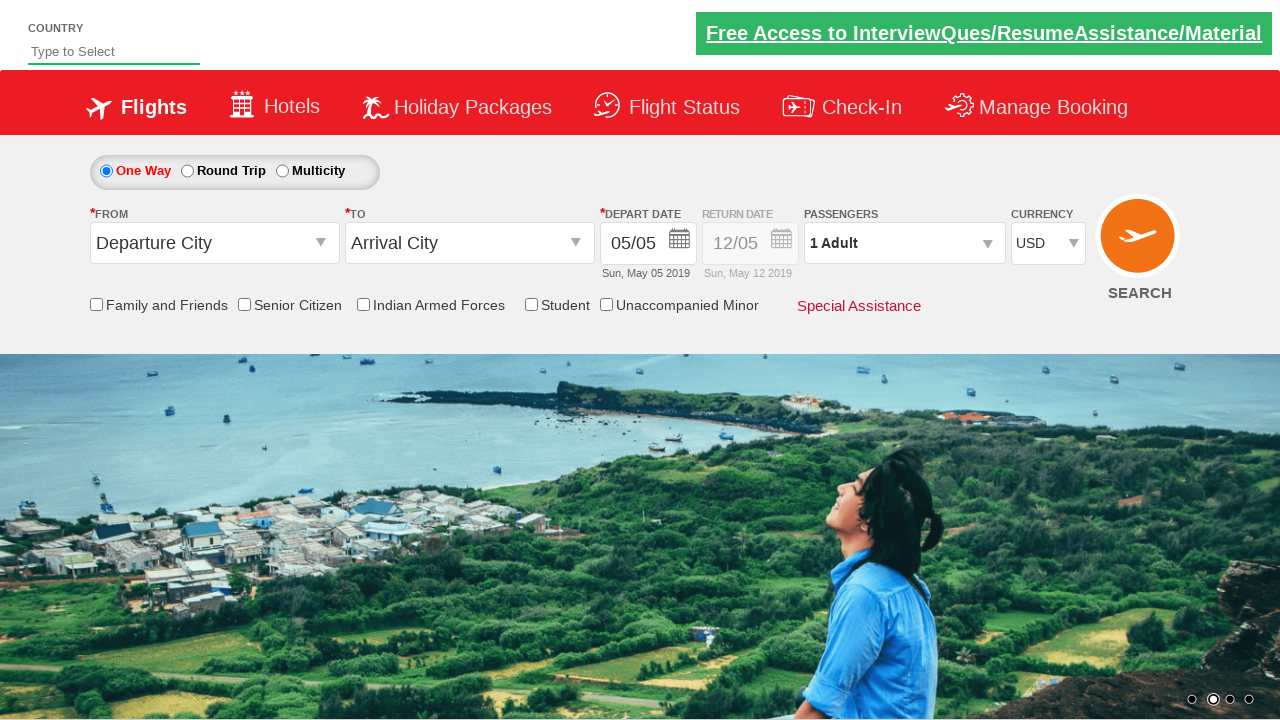

Clicked on passenger info div to open passenger selection at (904, 243) on #divpaxinfo
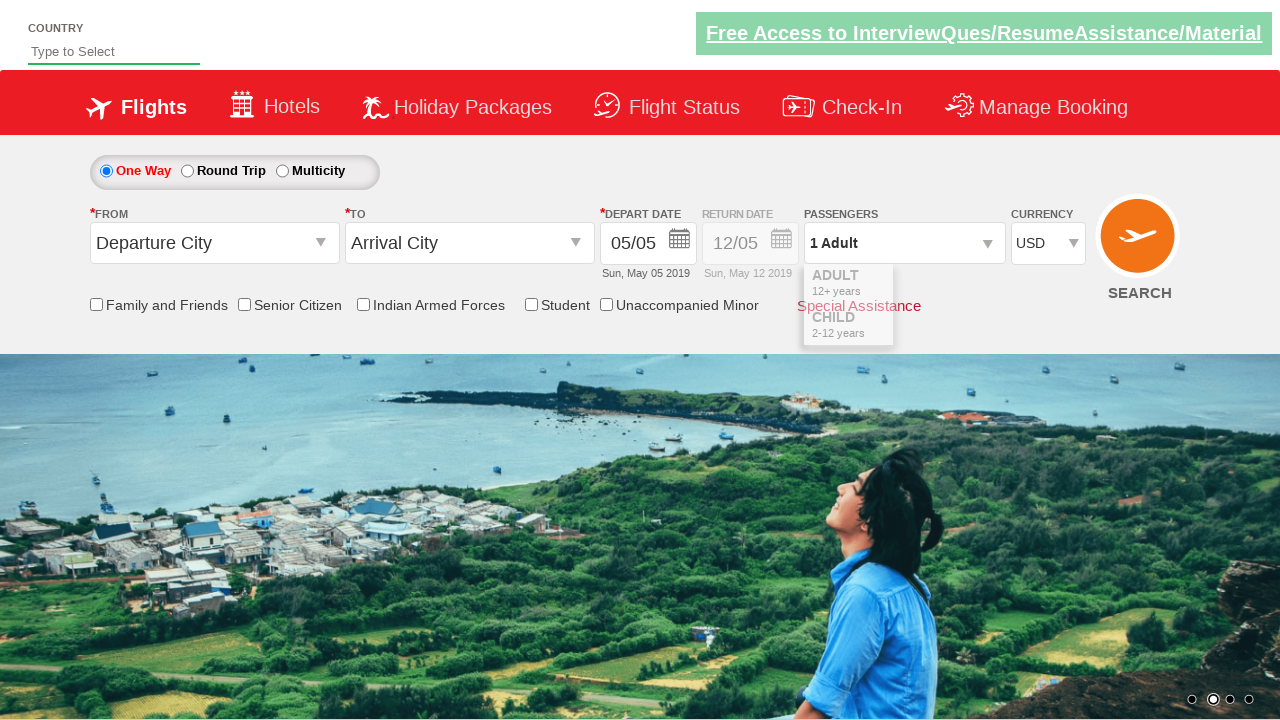

Waited 2000ms for passenger selection to be visible
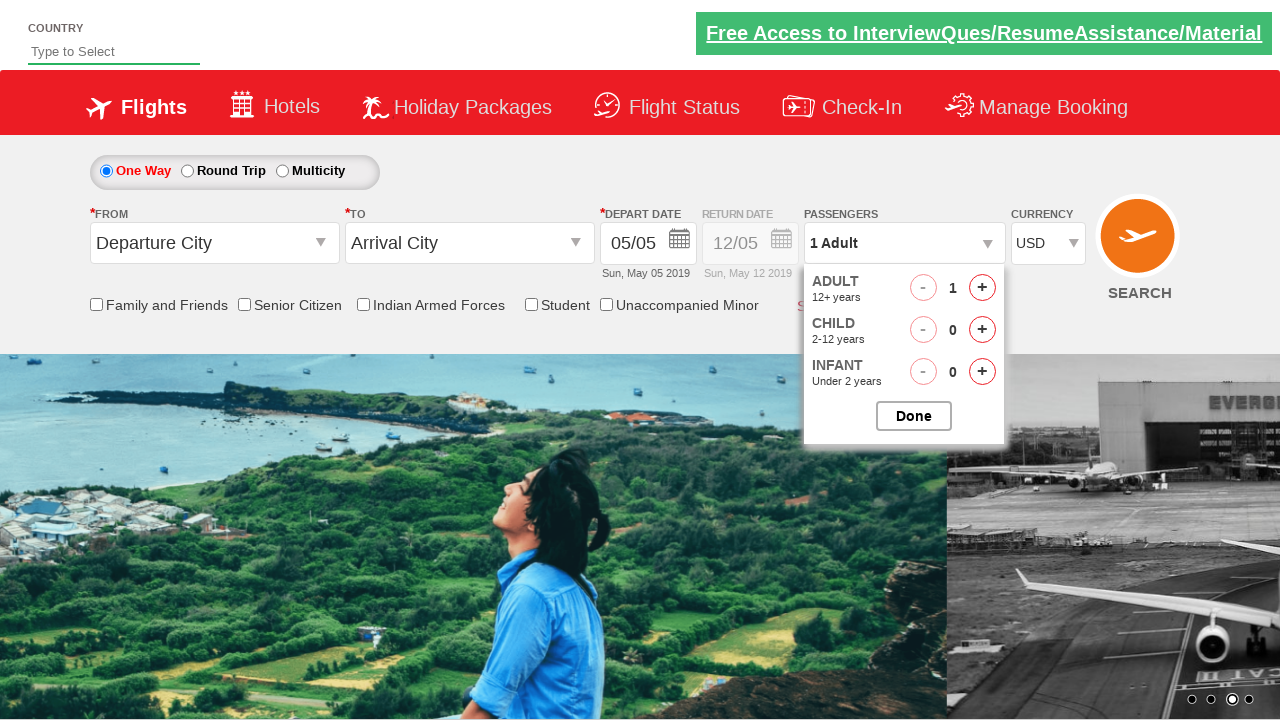

Clicked increment adult button (iteration 1 of 4) at (982, 288) on #hrefIncAdt
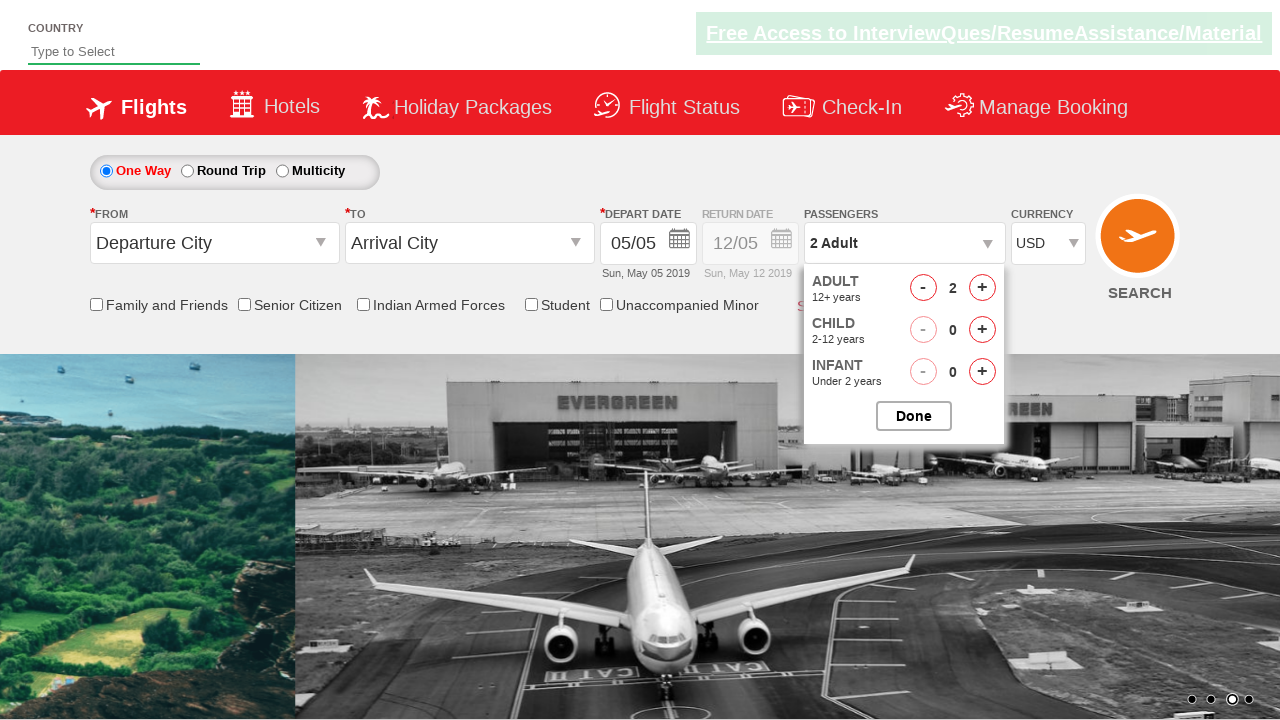

Clicked increment adult button (iteration 2 of 4) at (982, 288) on #hrefIncAdt
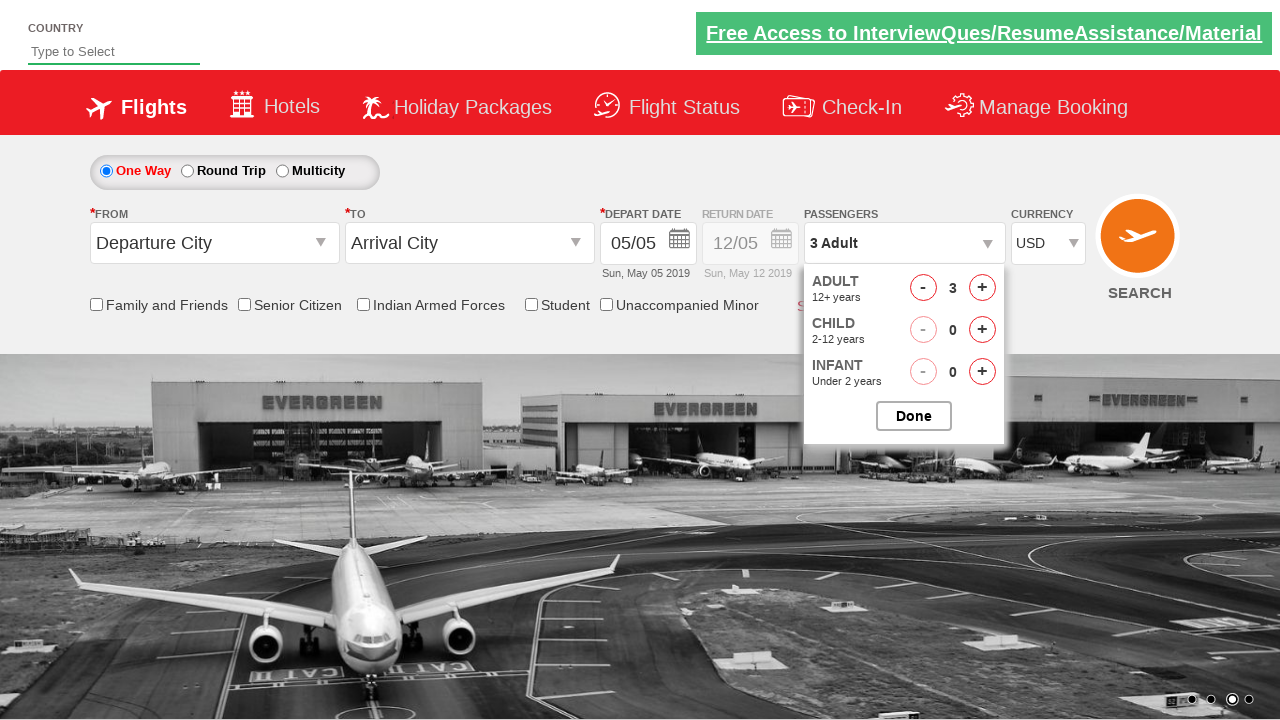

Clicked increment adult button (iteration 3 of 4) at (982, 288) on #hrefIncAdt
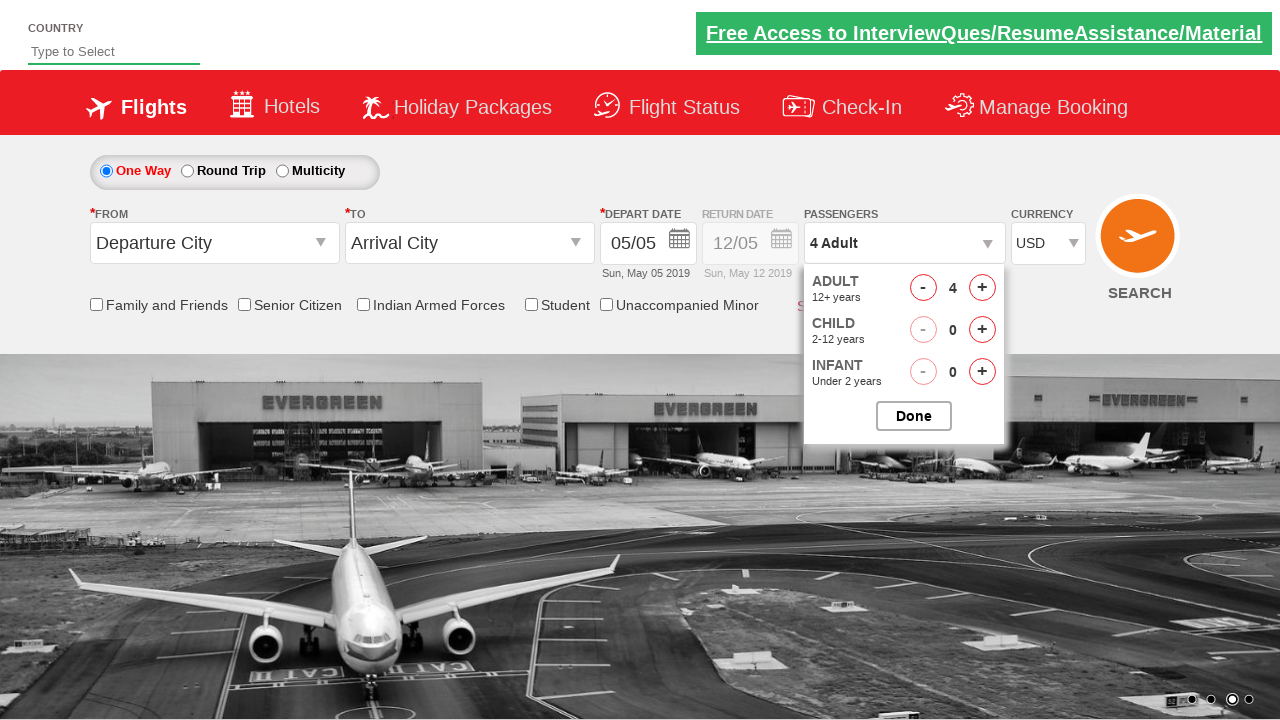

Clicked increment adult button (iteration 4 of 4) at (982, 288) on #hrefIncAdt
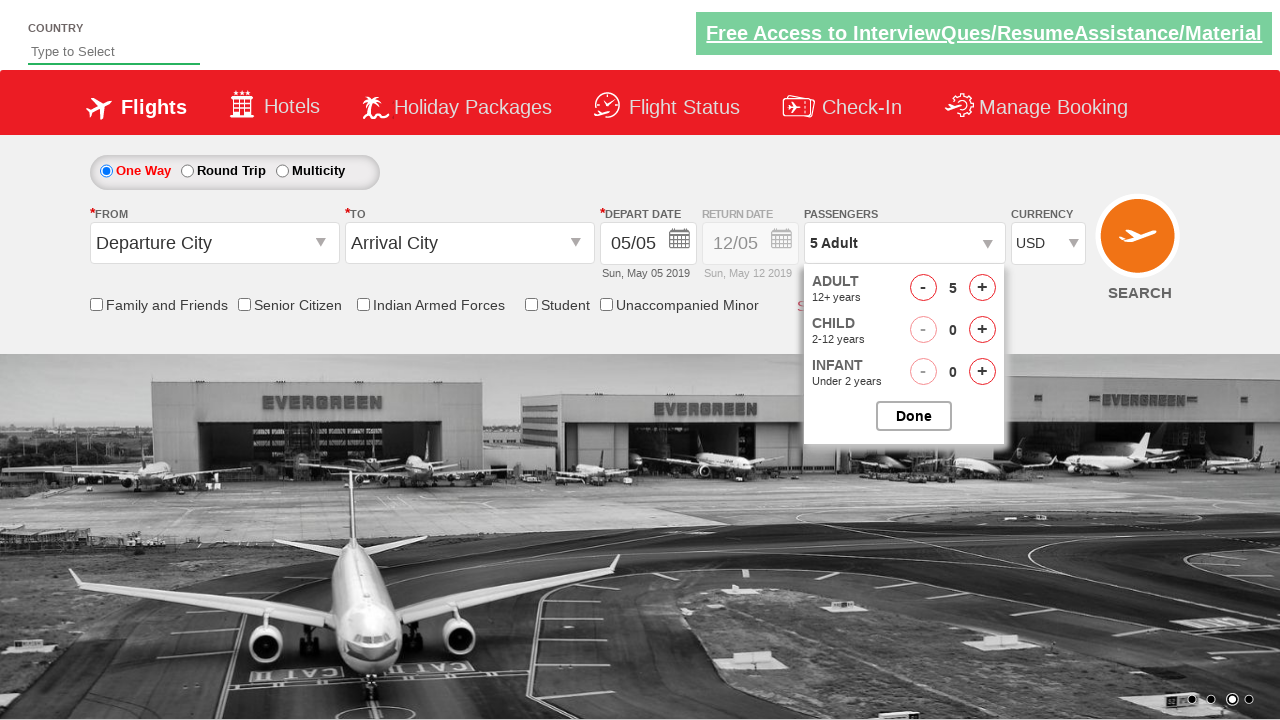

Closed passenger selection panel at (914, 416) on #btnclosepaxoption
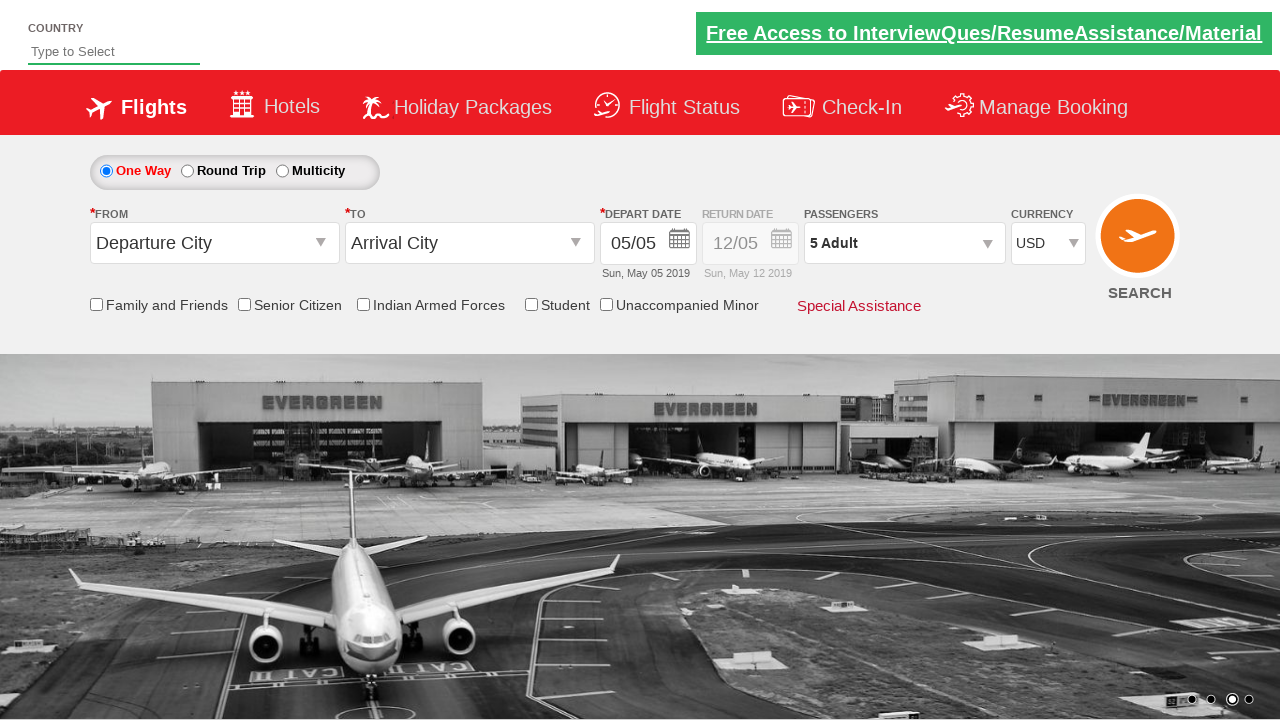

Retrieved updated passenger info text: 5 Adult
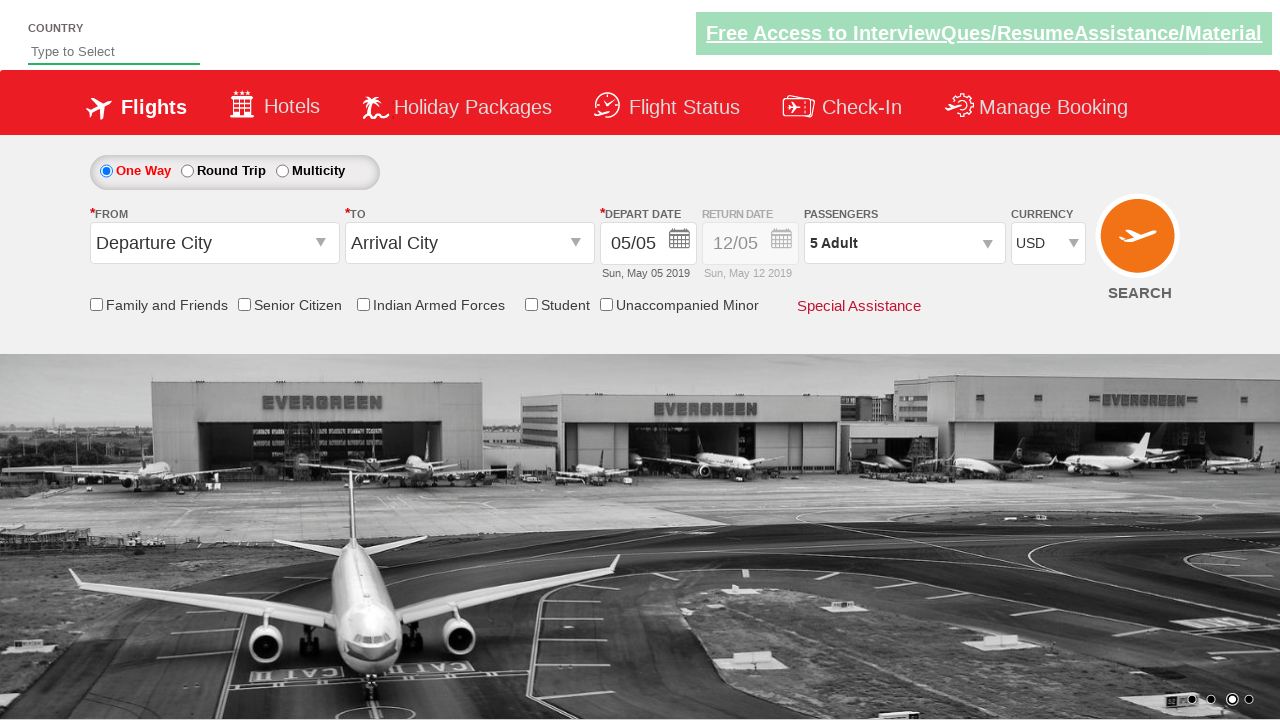

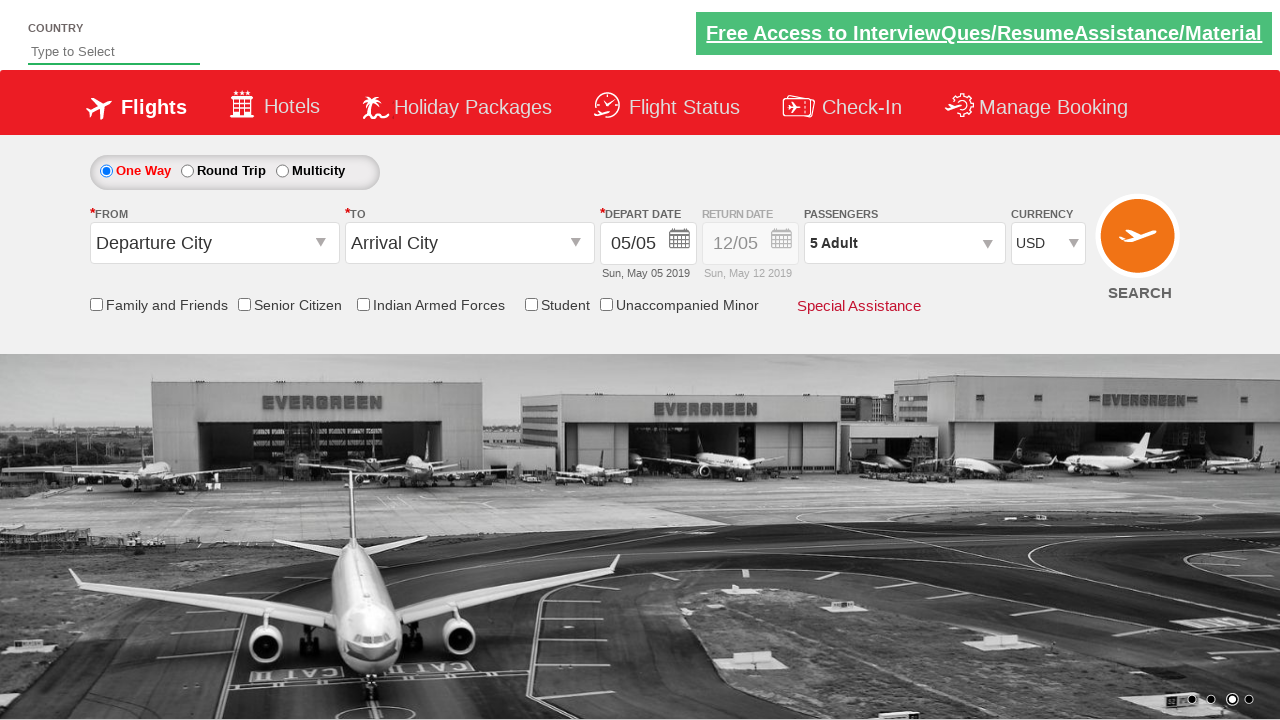